Tests opening links in new tabs using keyboard modifier (Ctrl+Click) on a test automation practice site, then switches between browser tabs to interact with elements on different pages.

Starting URL: https://testautomationpractice.blogspot.com/

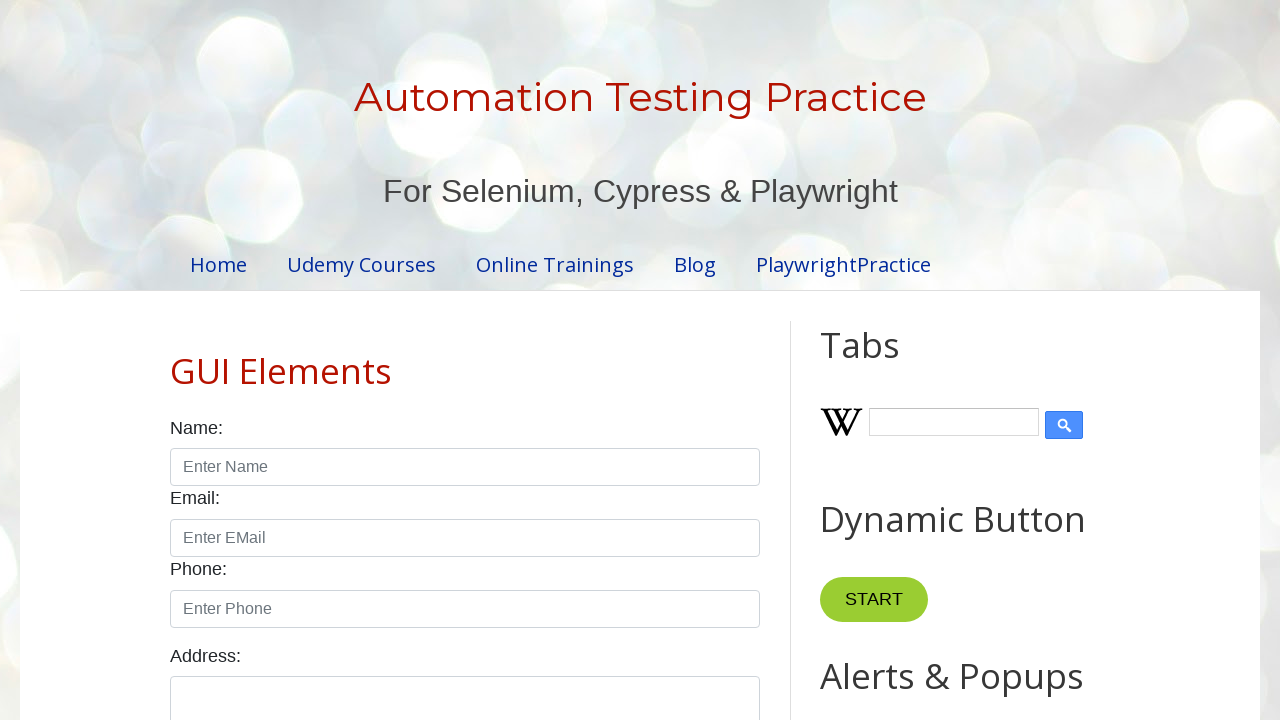

Clicked 'Udemy Courses' link with Ctrl modifier to open in new tab at (362, 264) on //a[normalize-space()='Udemy Courses']
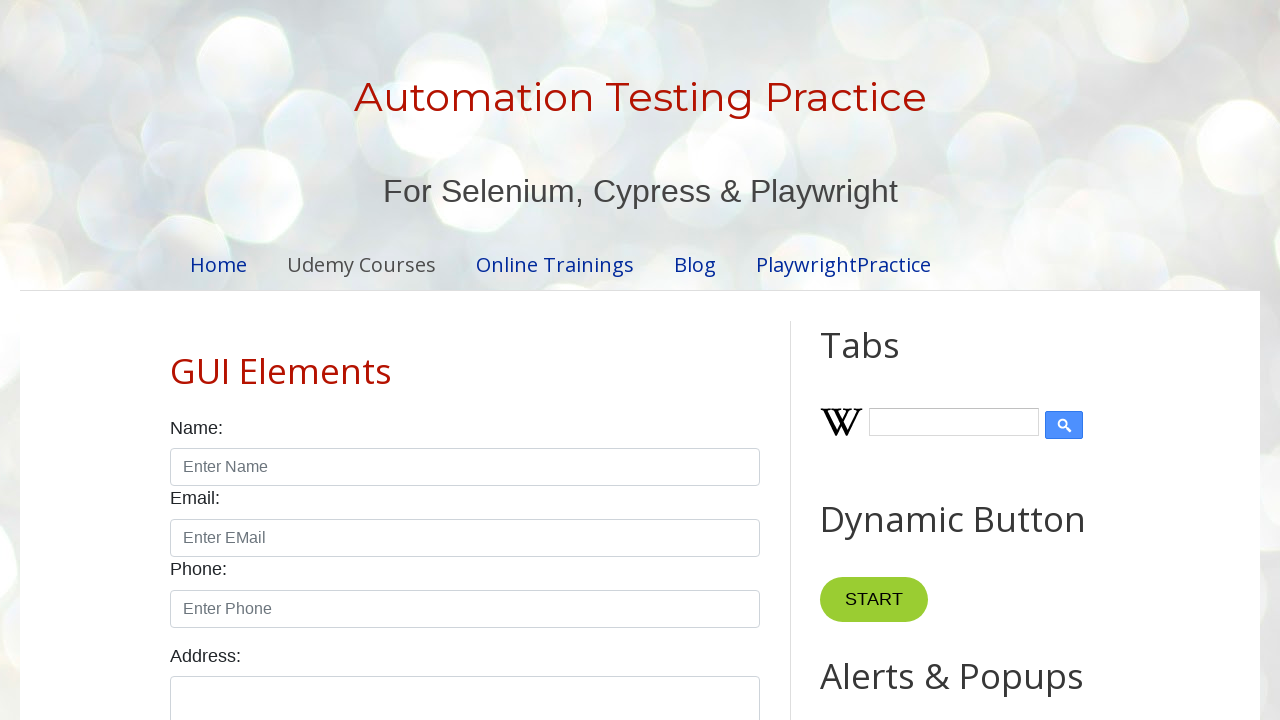

Waited 1000ms for new tab to open
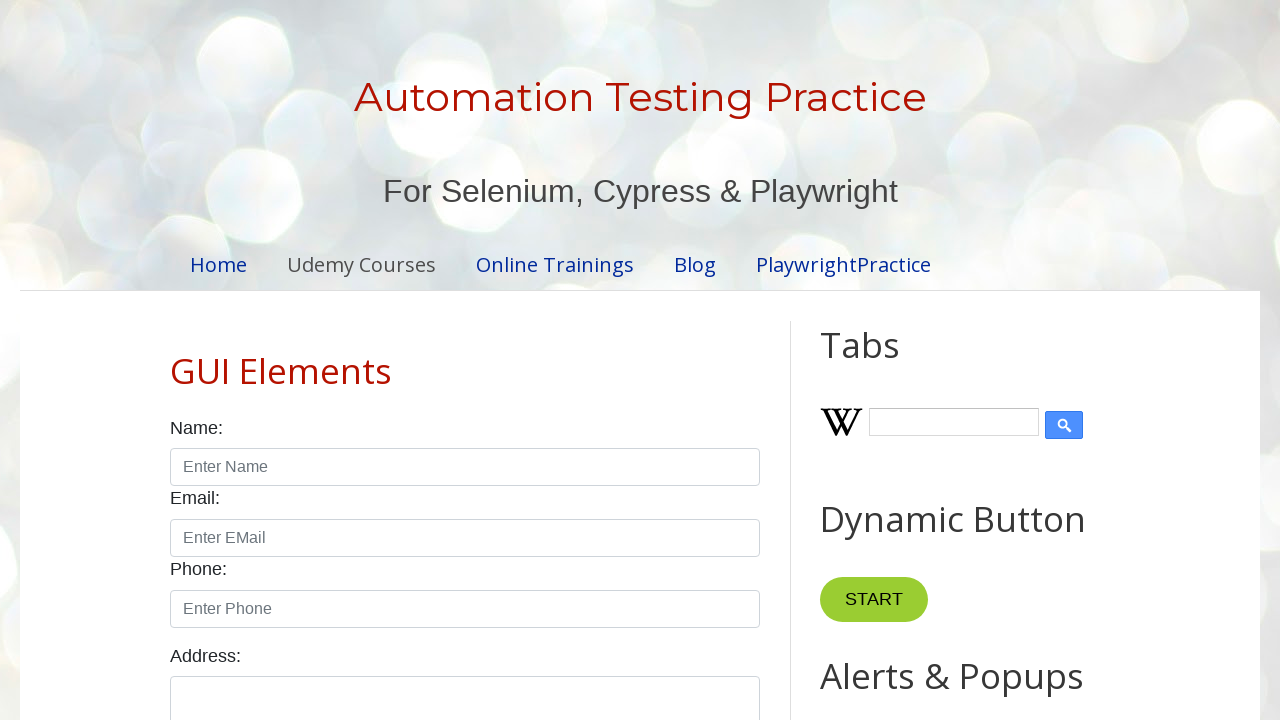

Retrieved all open pages from context
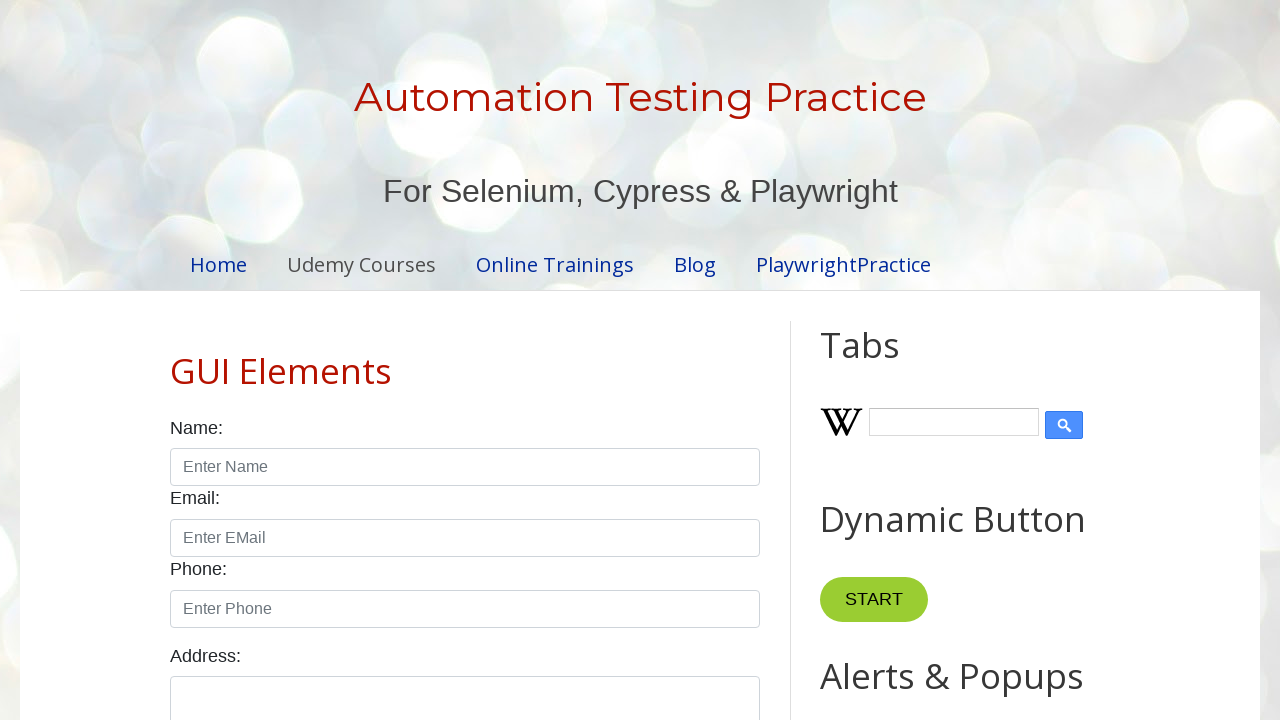

Switched to the new tab (second page)
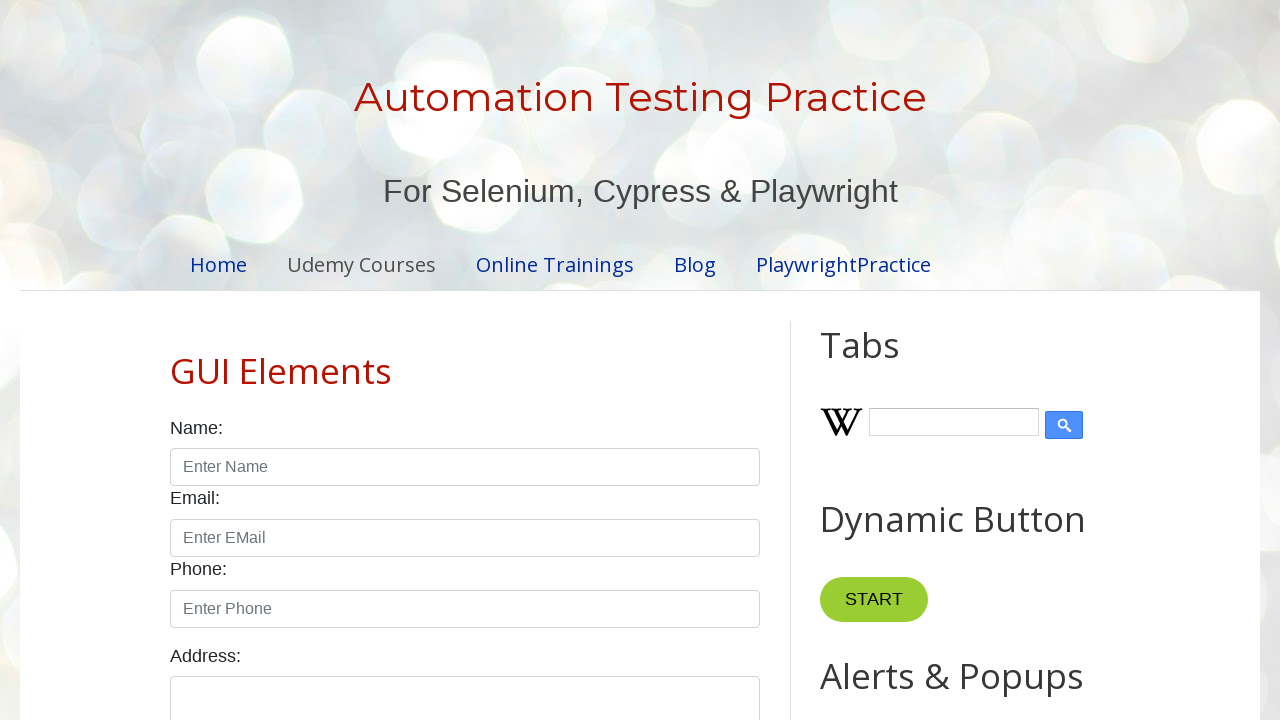

Waited for new tab to fully load
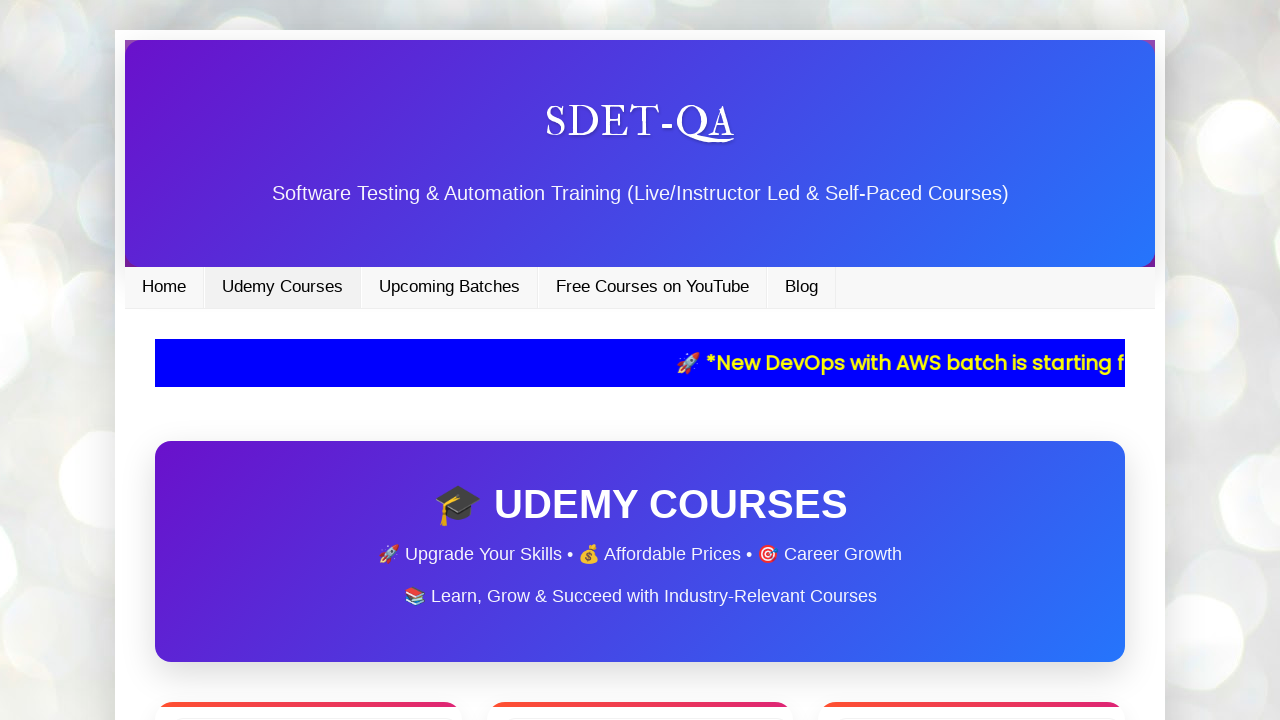

Clicked 'Home' link with Ctrl modifier to open in another new tab at (164, 287) on //div[@id='PageList1']//a[normalize-space()='Home']
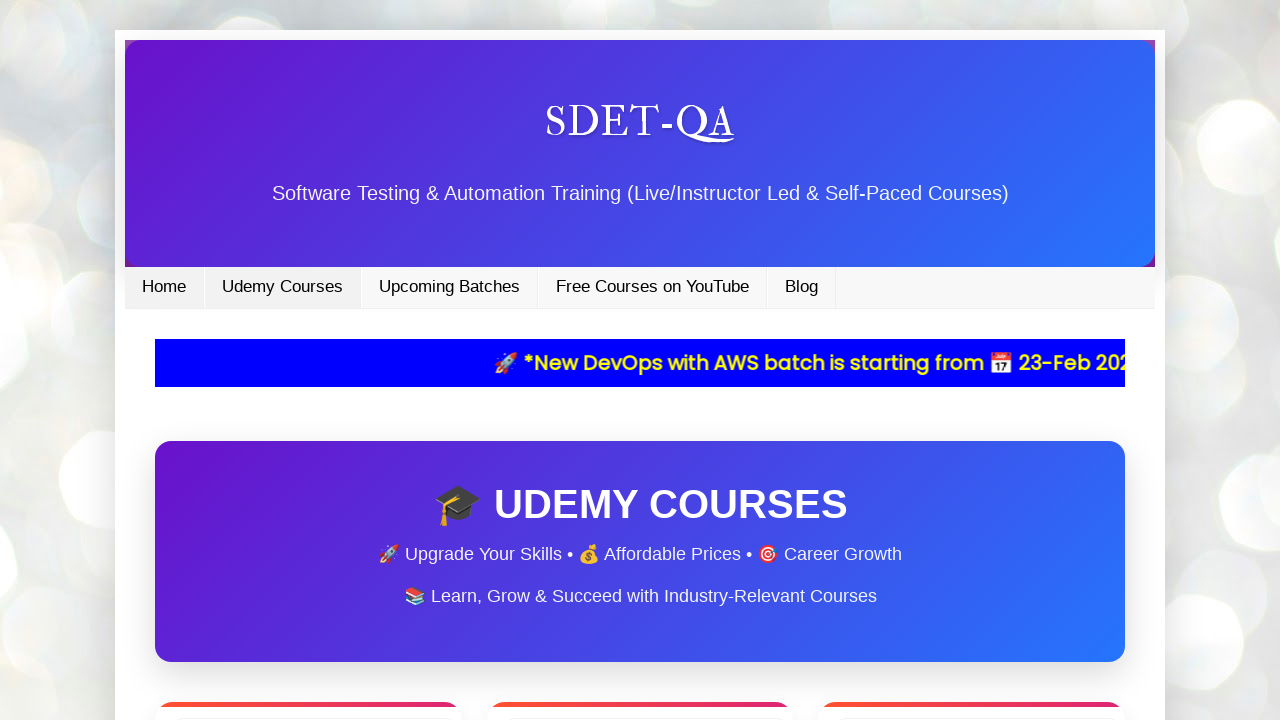

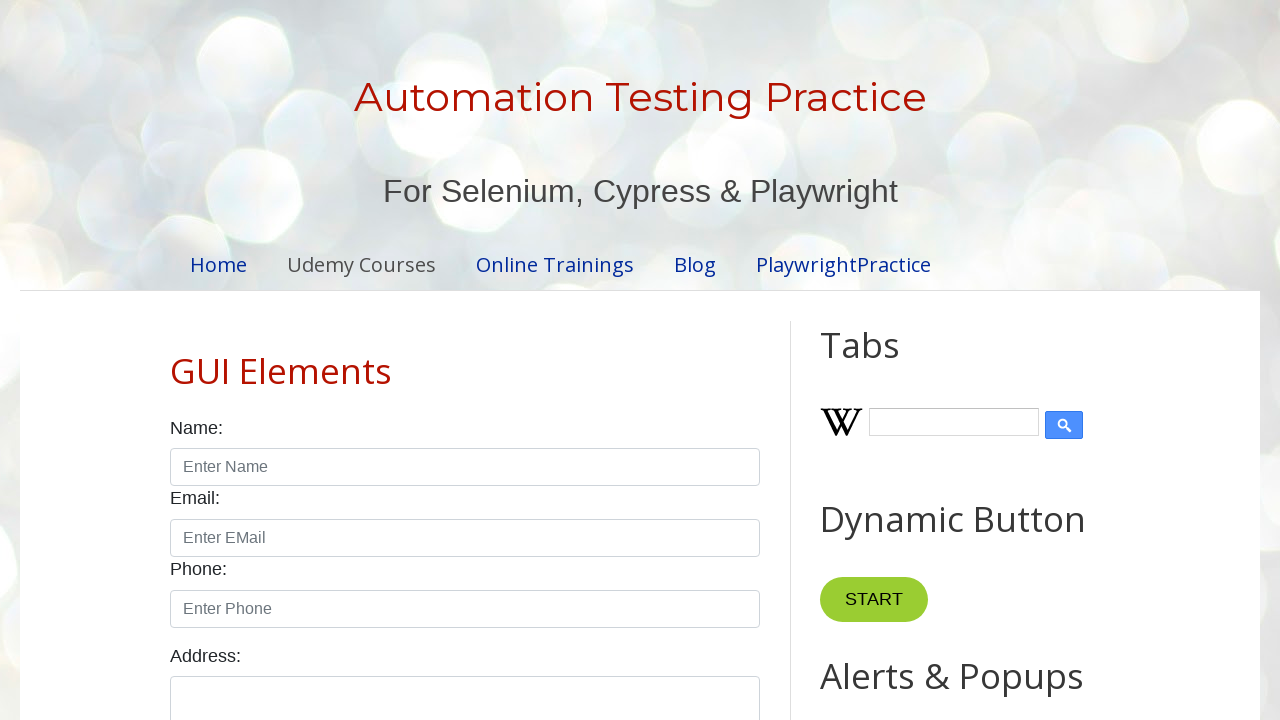